Tests product count in a category by navigating to shop, selecting a category and verifying 3 products are displayed

Starting URL: https://practice.automationtesting.in/

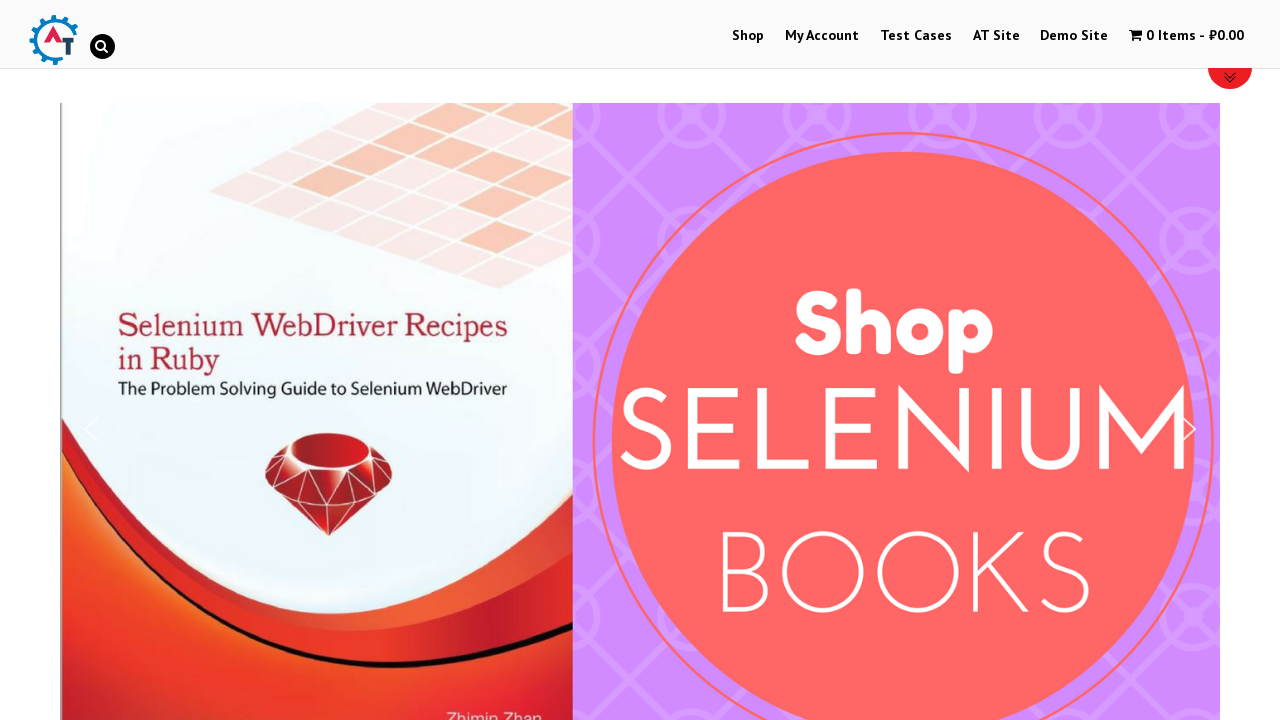

Clicked on Shop menu item at (748, 36) on #menu-item-40 > a
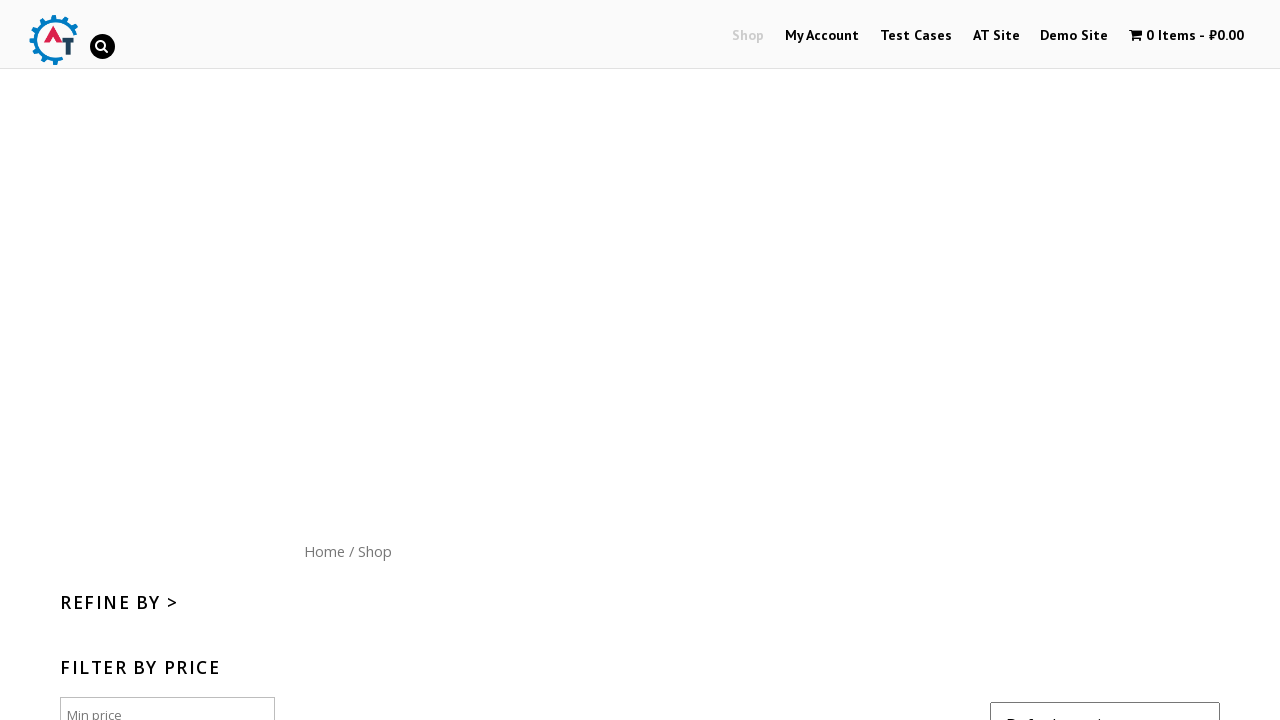

Waited 2 seconds for Shop page to load
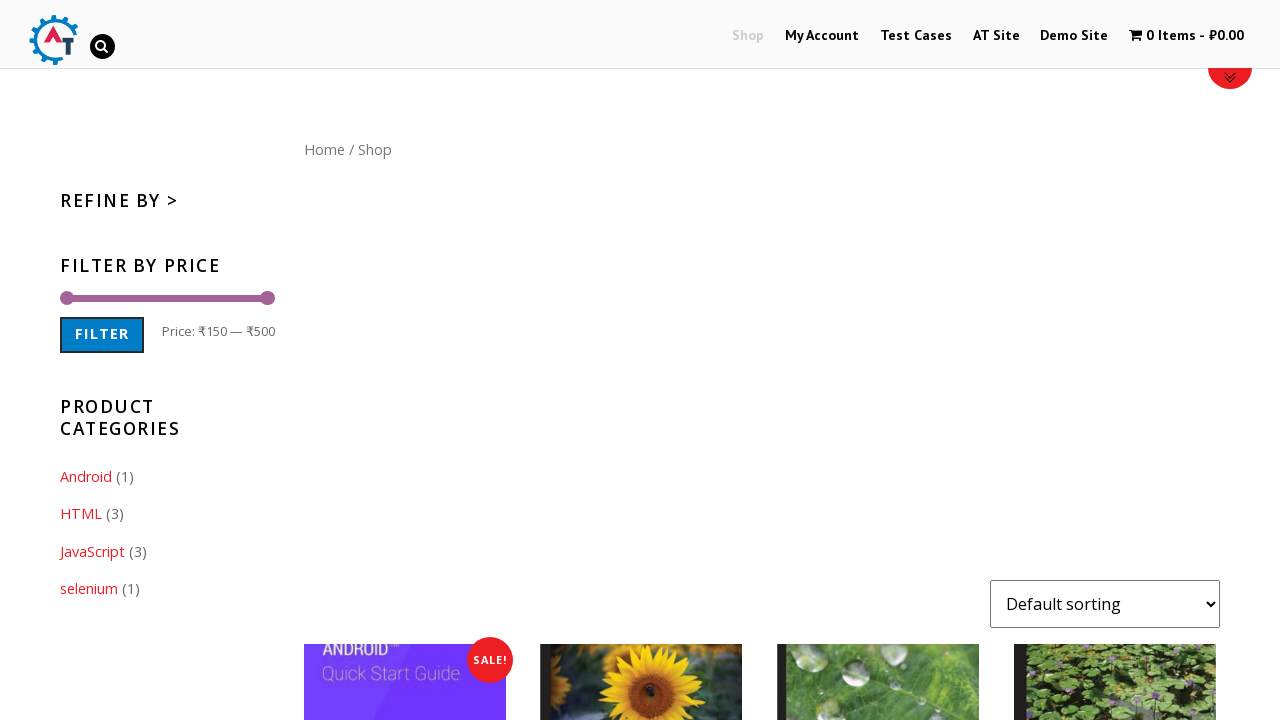

Clicked on category link at (81, 514) on .cat-item.cat-item-19 > a
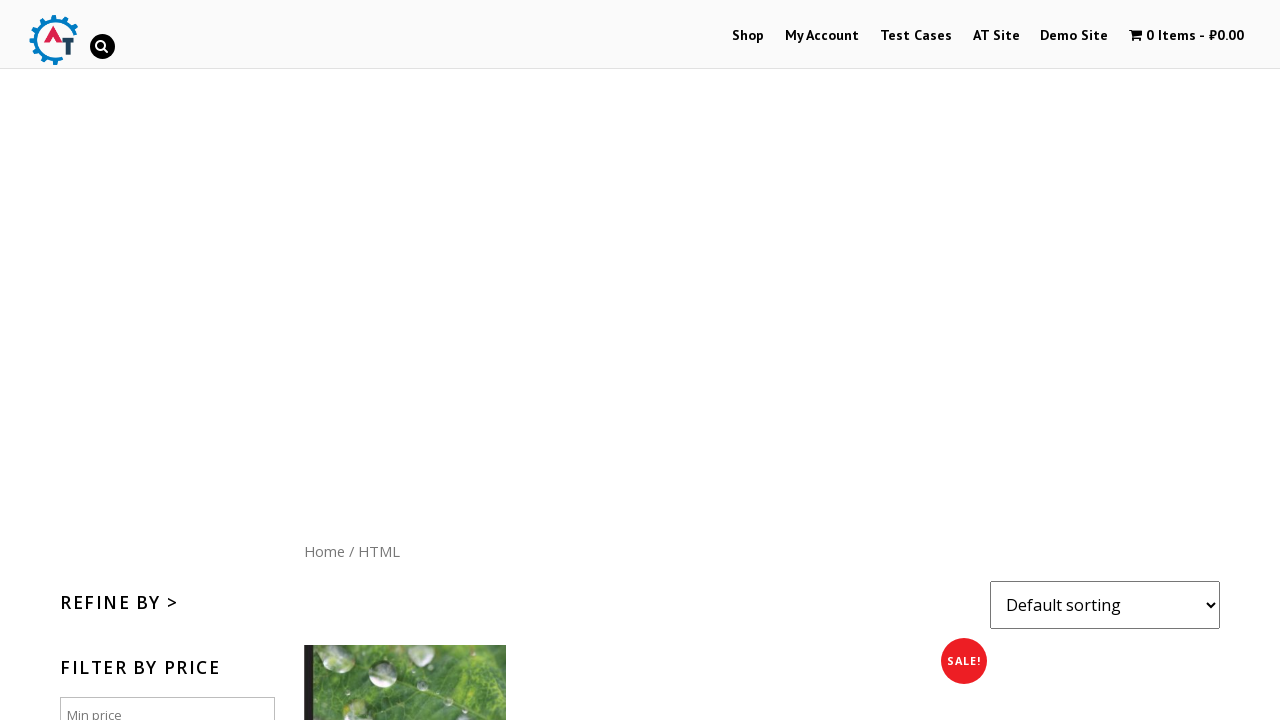

Waited for products to load in category
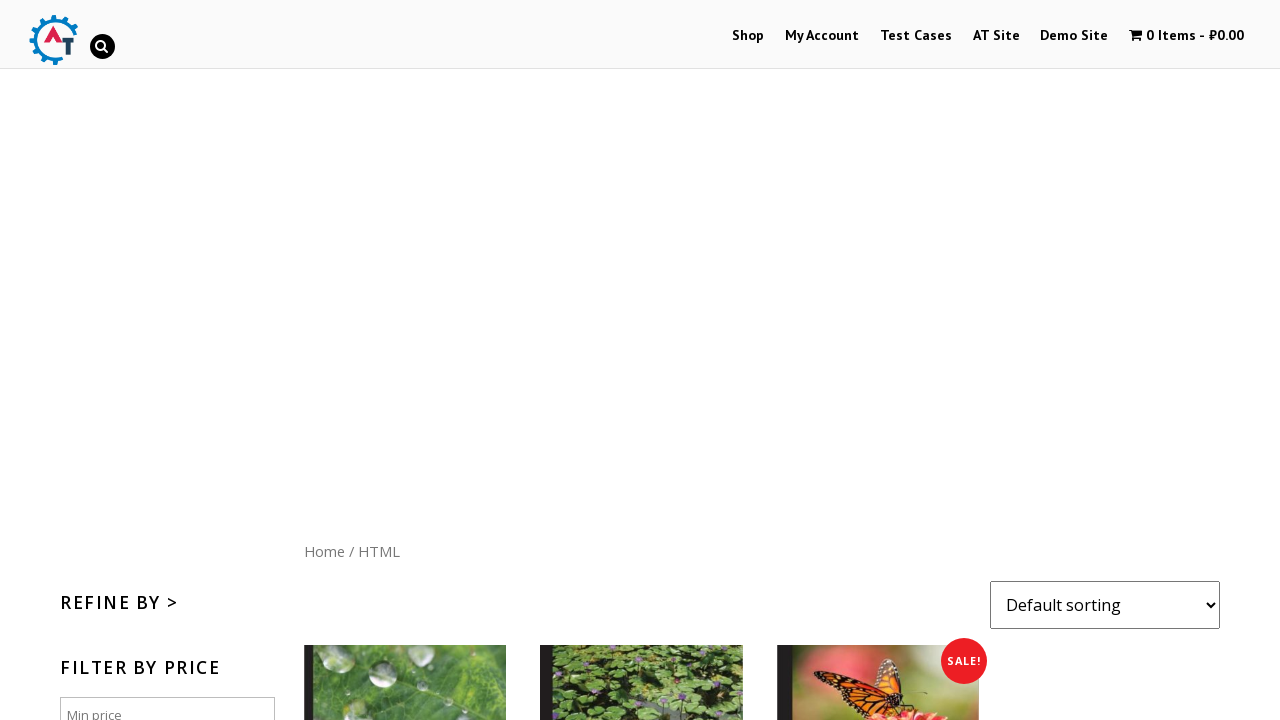

Verified 3 products are displayed in the category
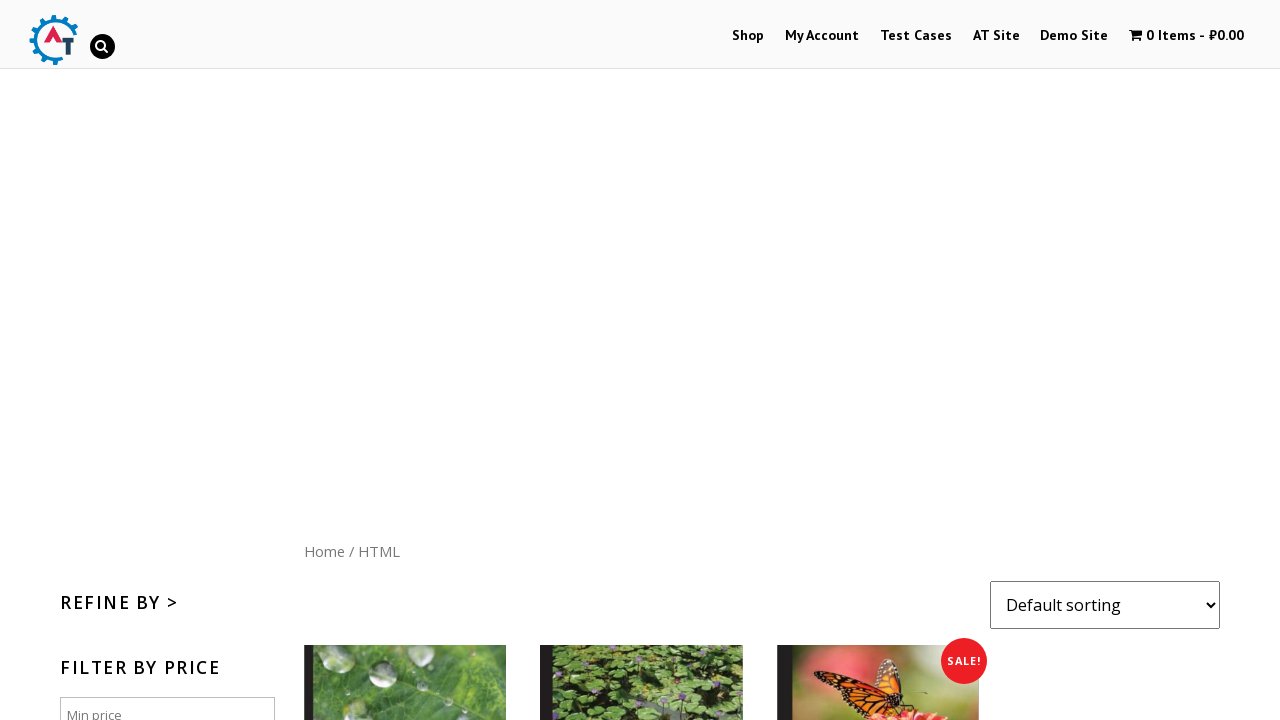

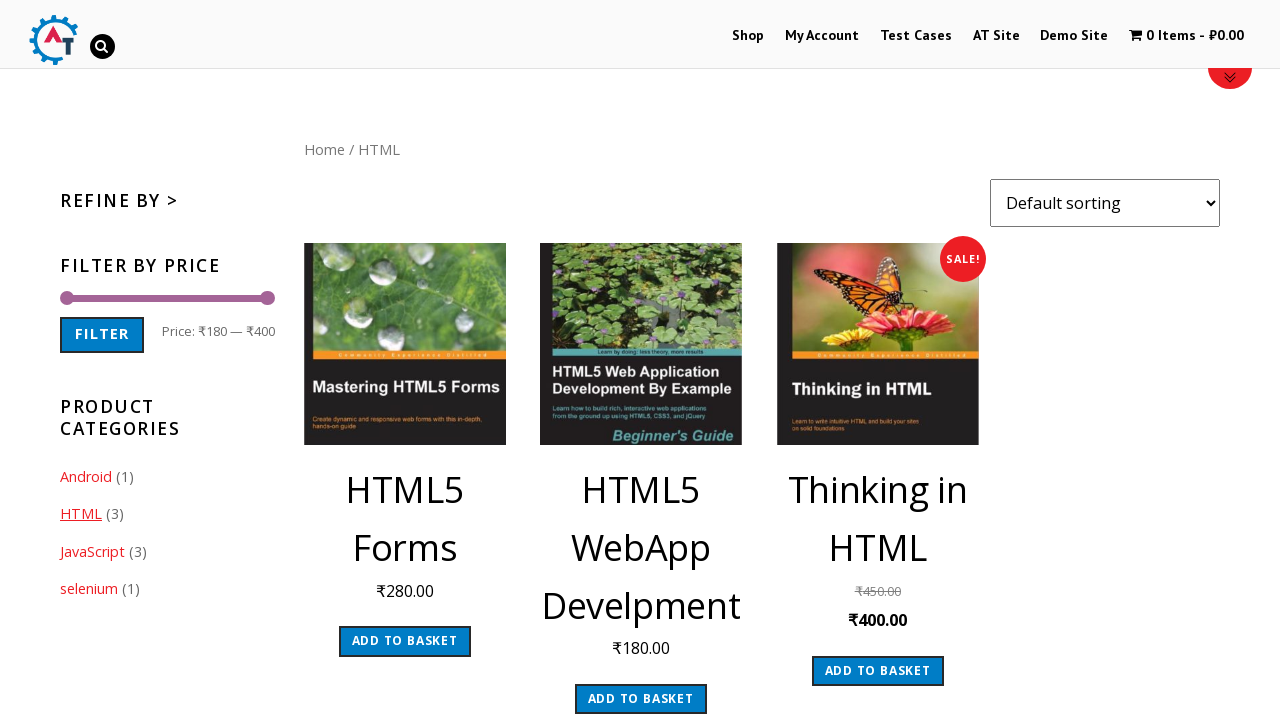